Tests leaving the AC field empty to verify it's not checked for completeness

Starting URL: https://do.tusur.ru/qa-test2/

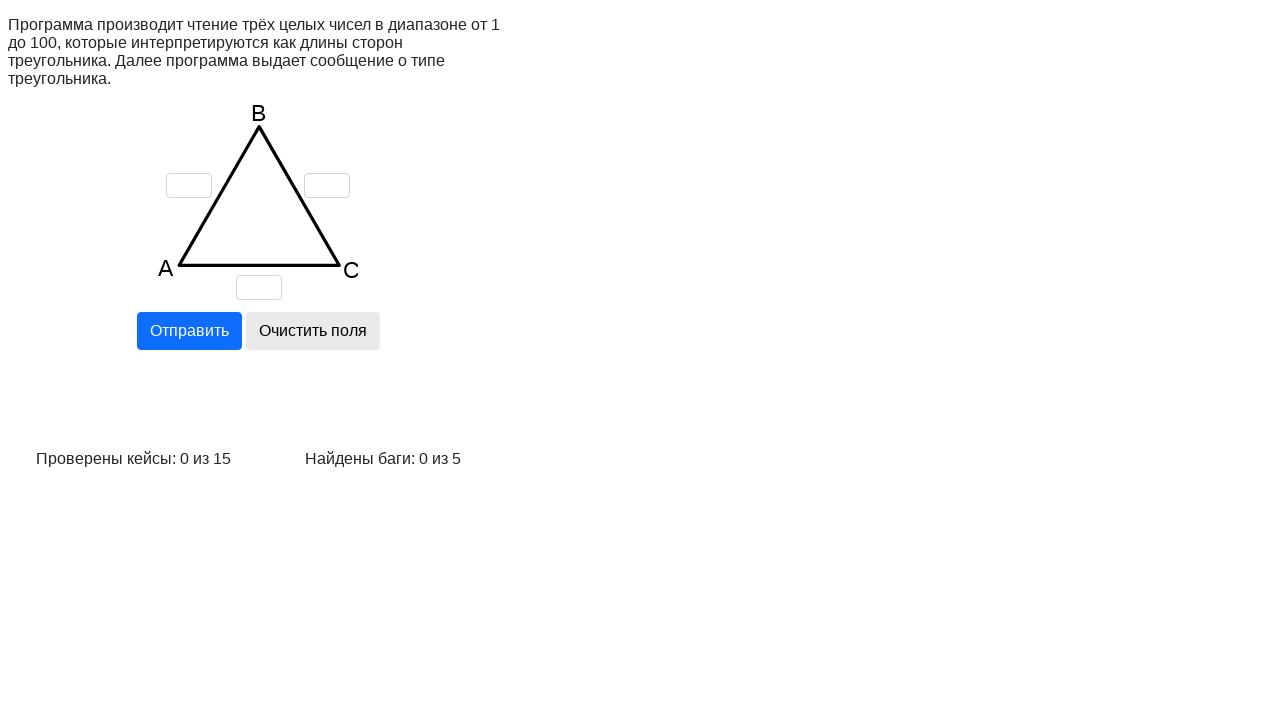

Cleared input field 'a' on input[name='a']
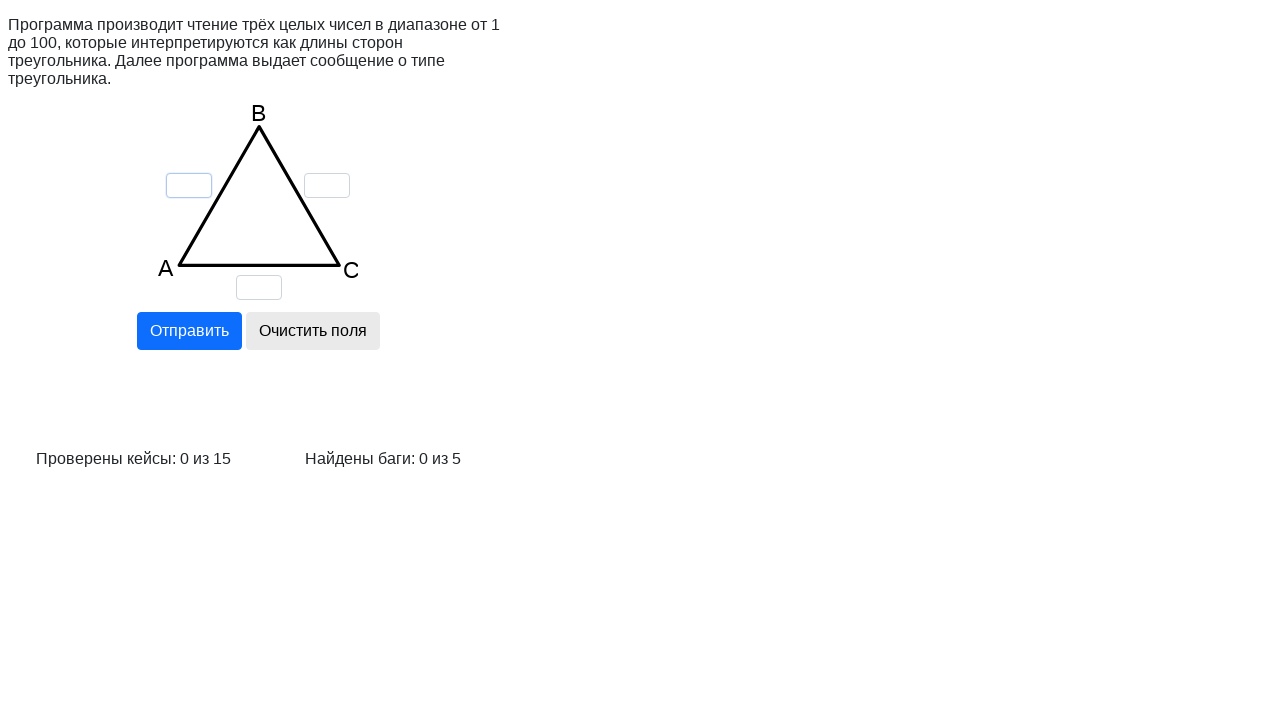

Cleared input field 'b' on input[name='b']
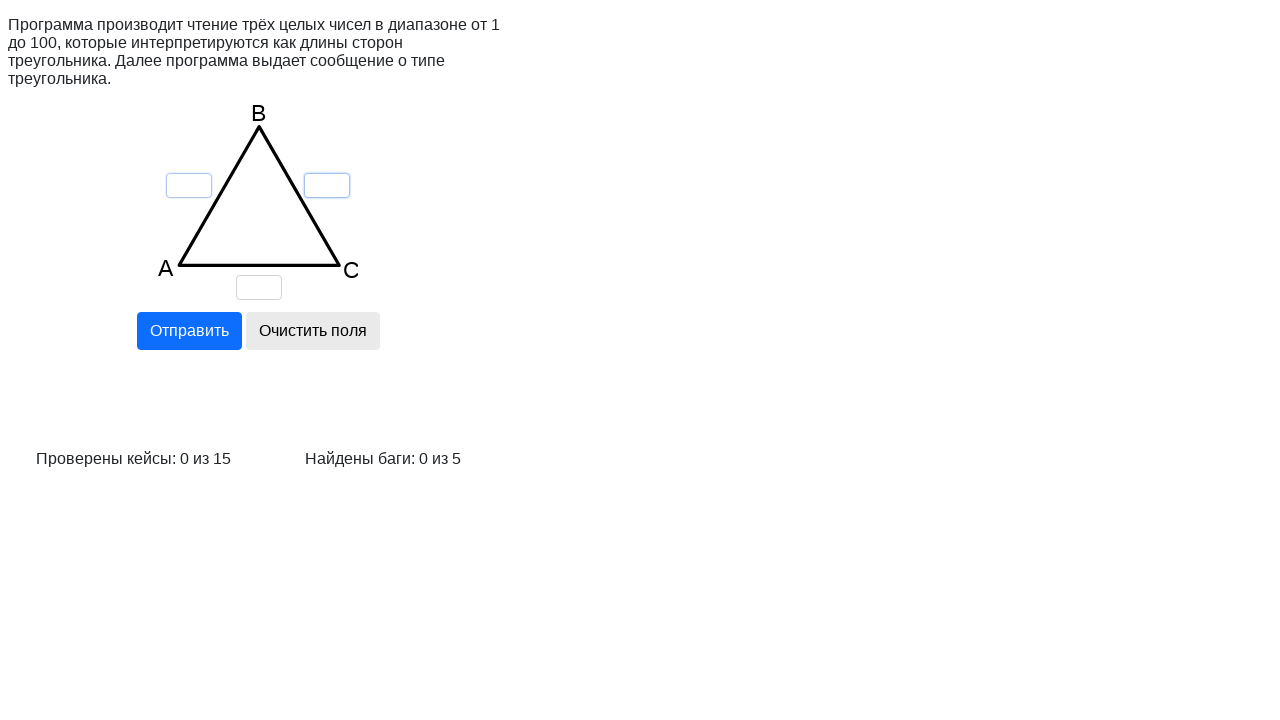

Cleared input field 'c' on input[name='c']
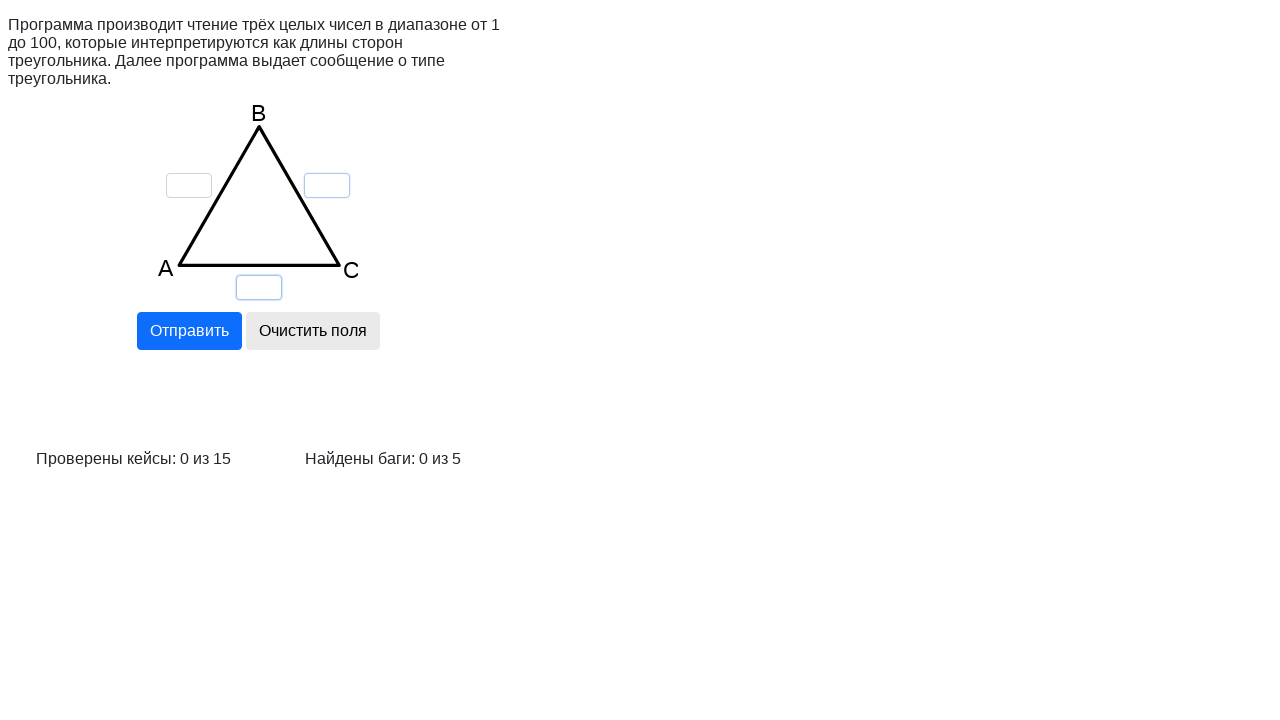

Filled input field 'a' with value '1' on input[name='a']
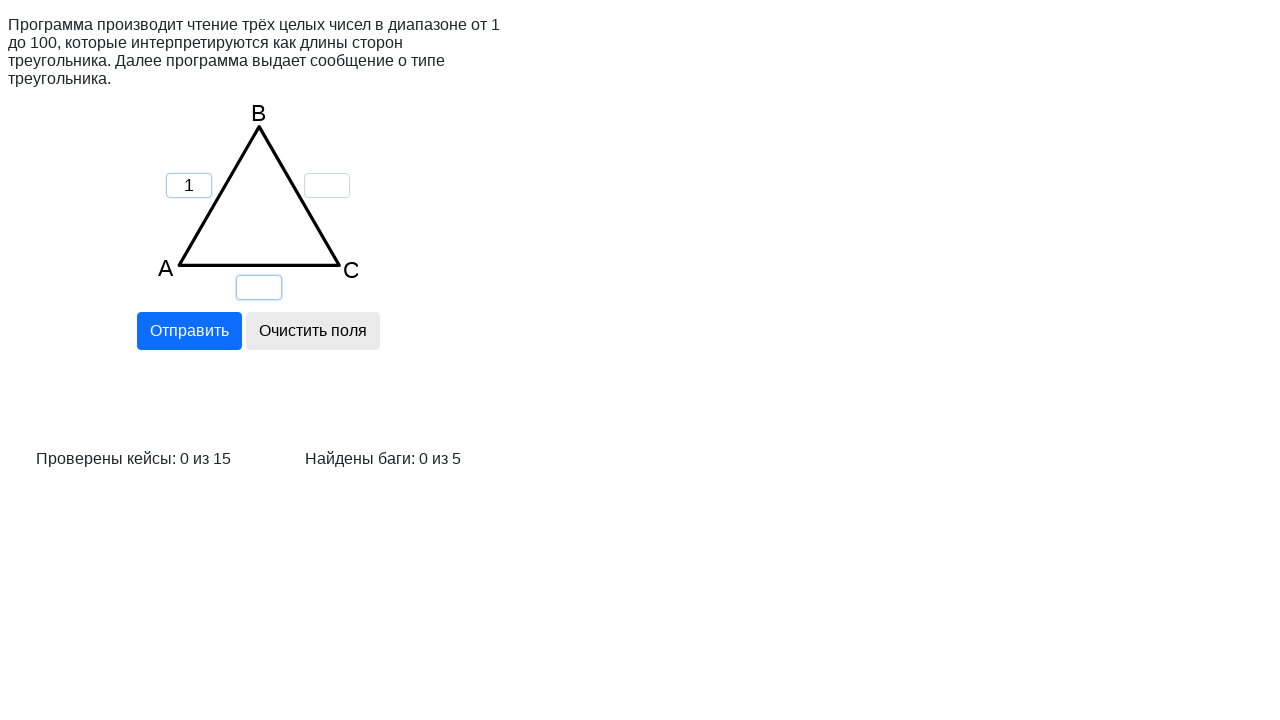

Filled input field 'b' with value '1' on input[name='b']
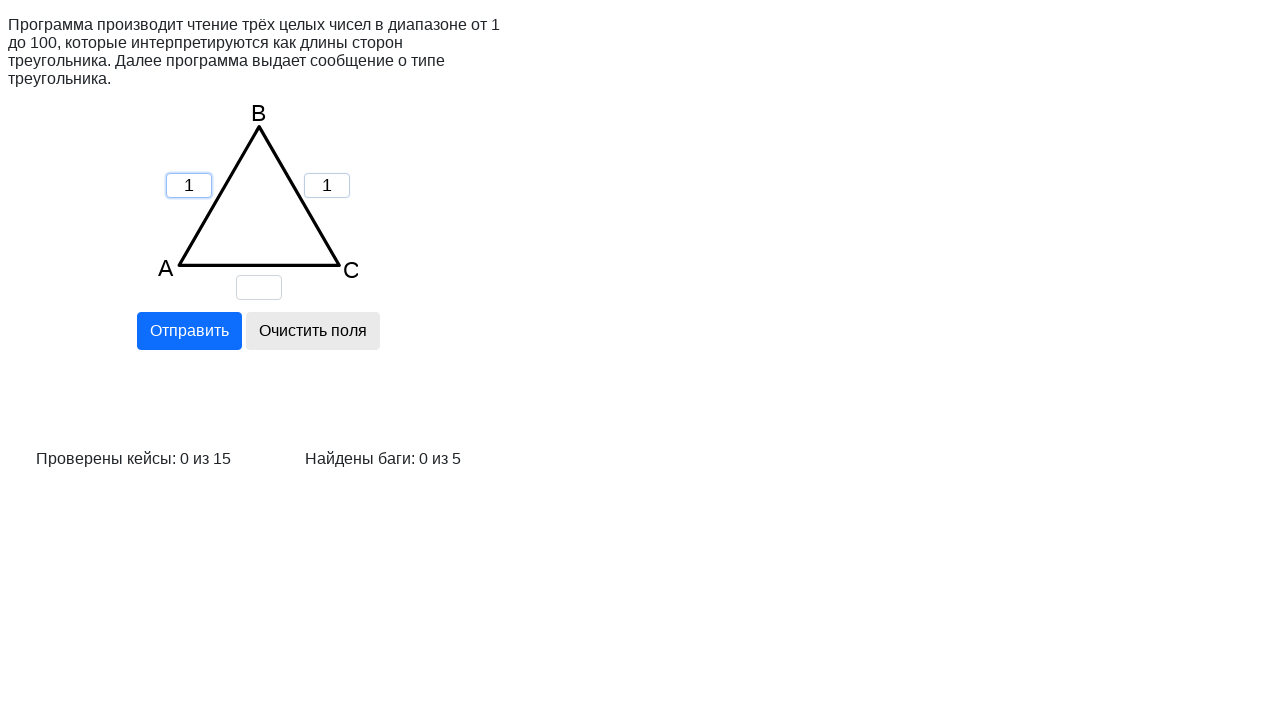

Left input field 'c' empty on input[name='c']
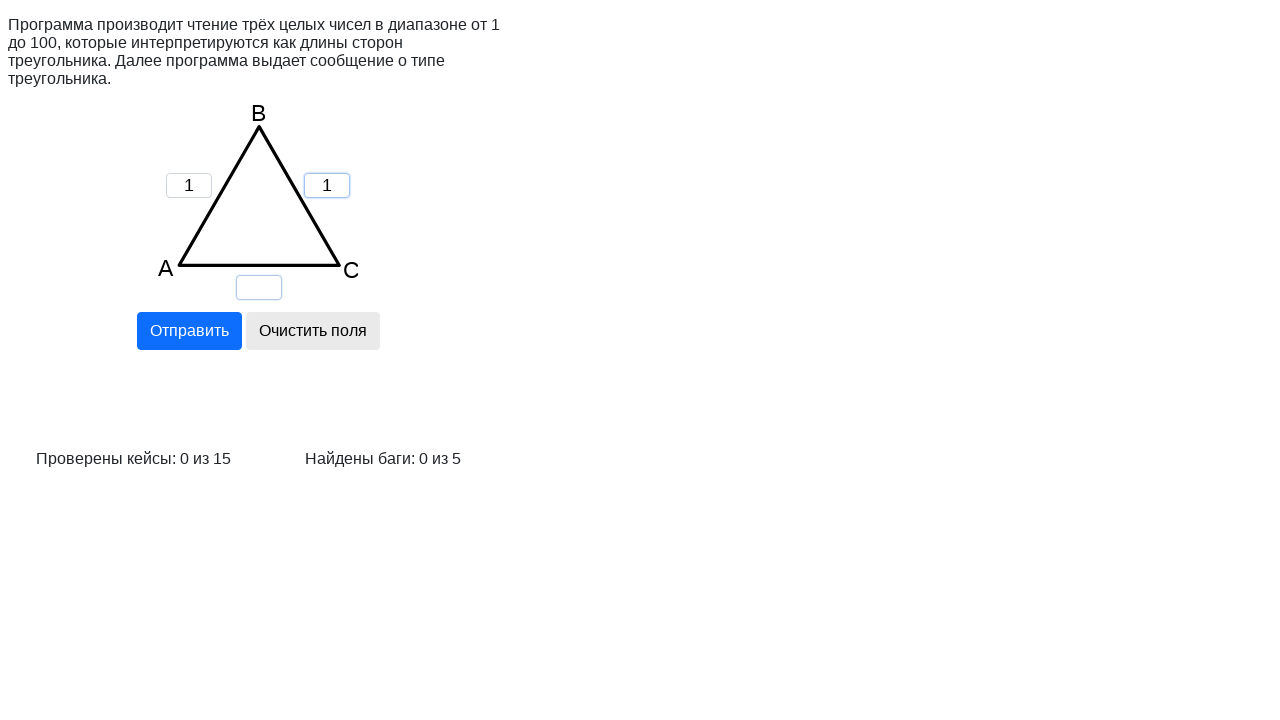

Clicked calculate button at (189, 331) on button[name='calc'], input[name='calc']
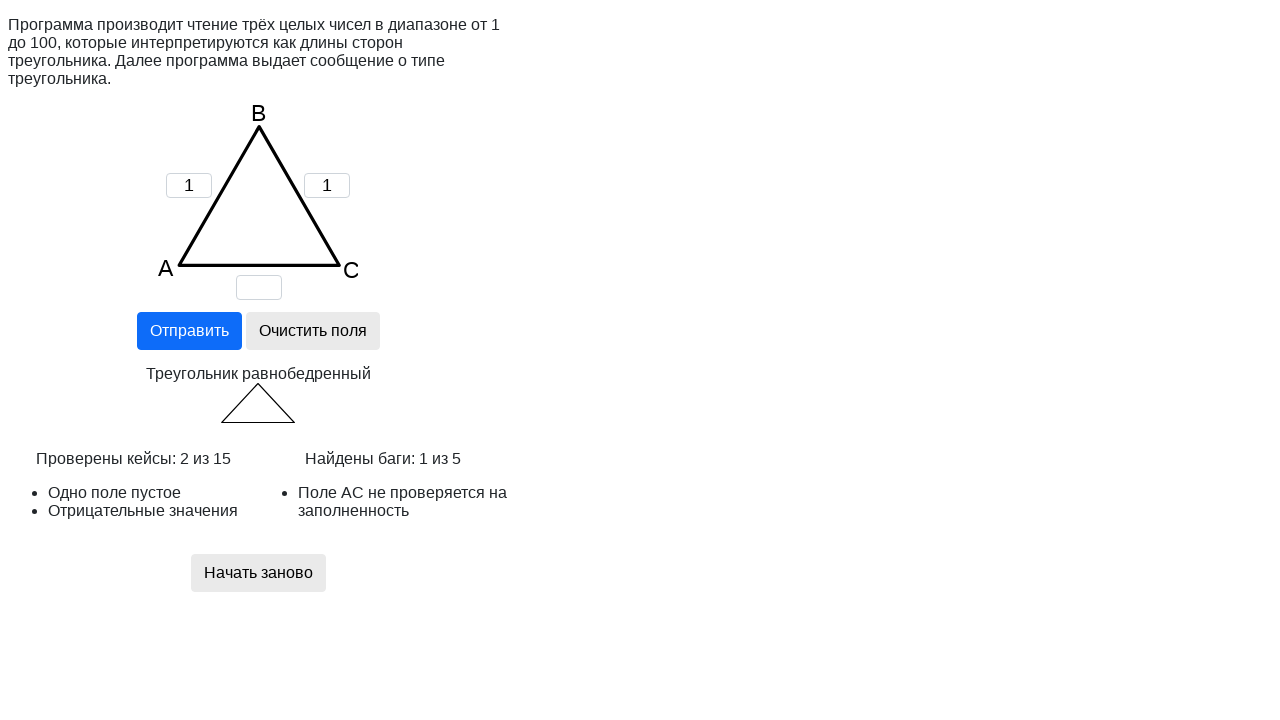

Verified that AC field is not checked for completeness - message appeared
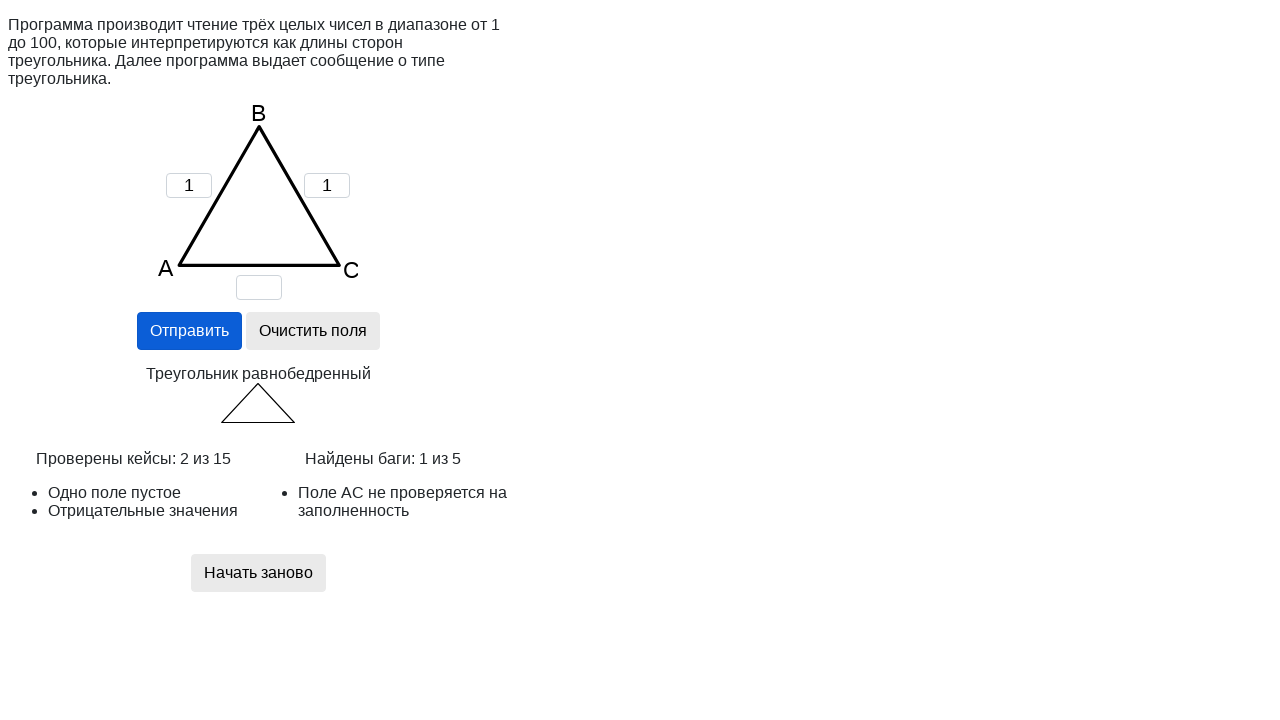

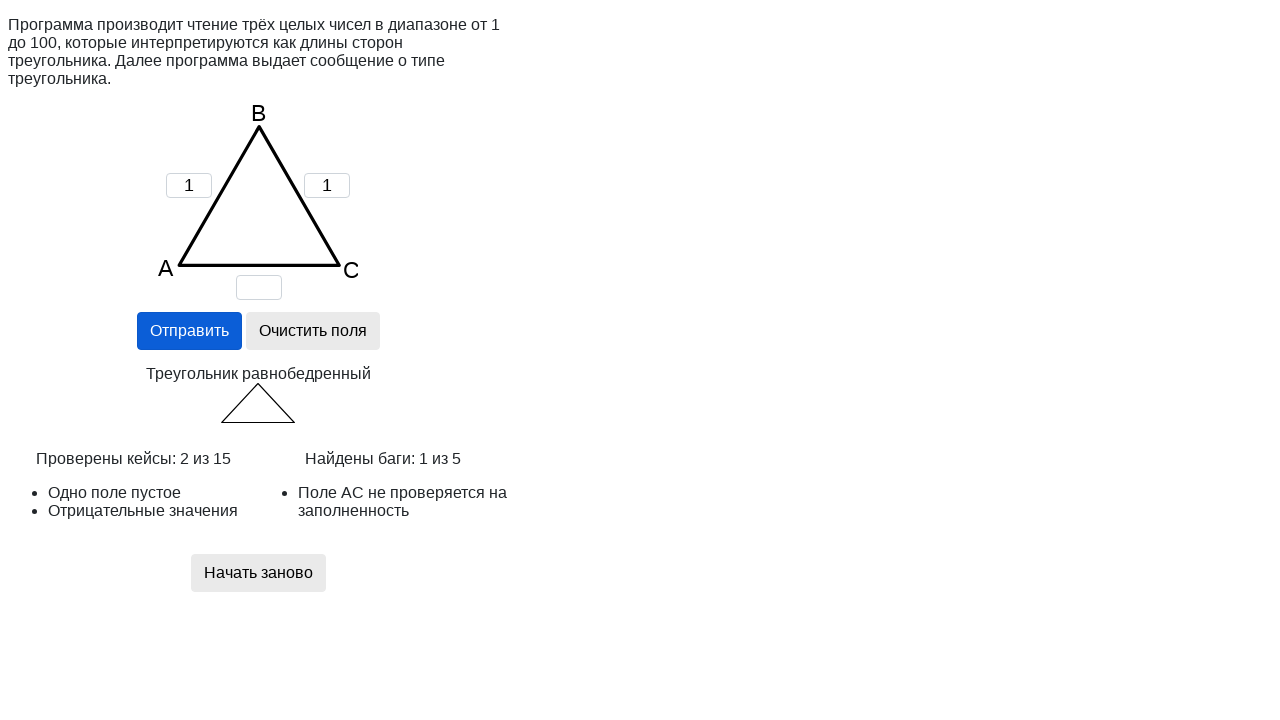